Tests dropdown select functionality by selecting options by index and by value from a select menu

Starting URL: https://demoqa.com/select-menu

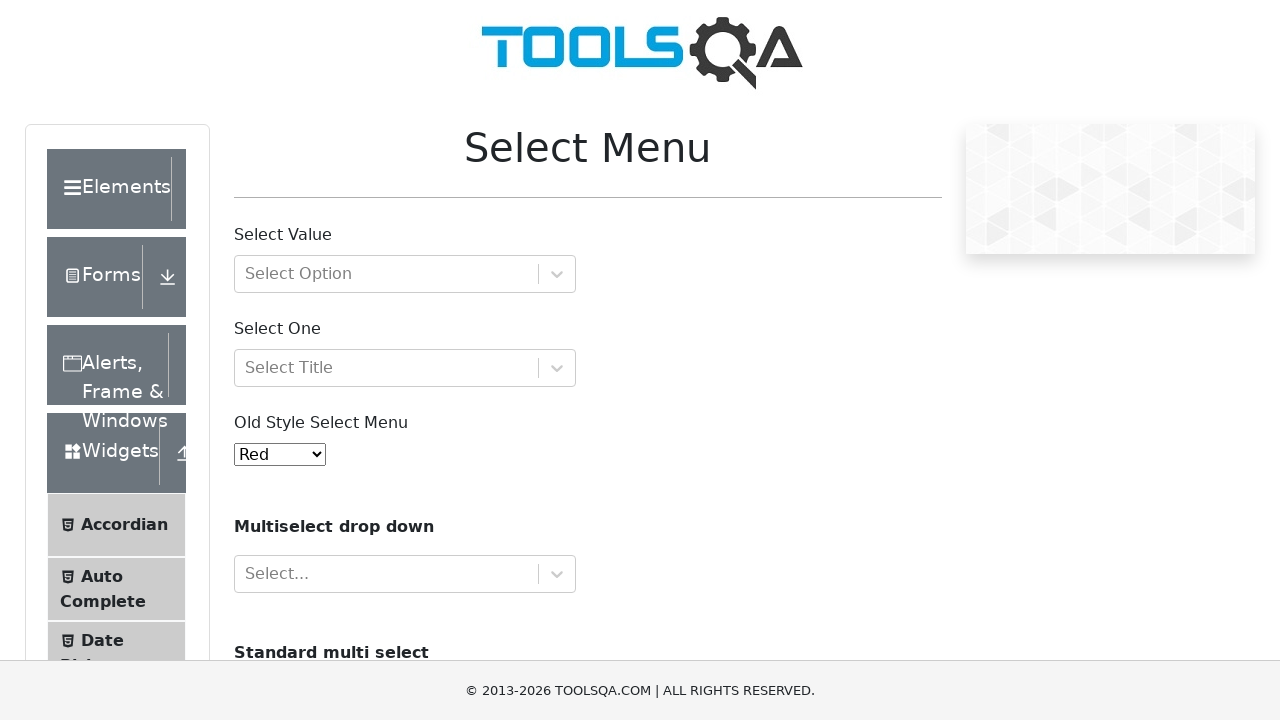

Waited for select menu element to load
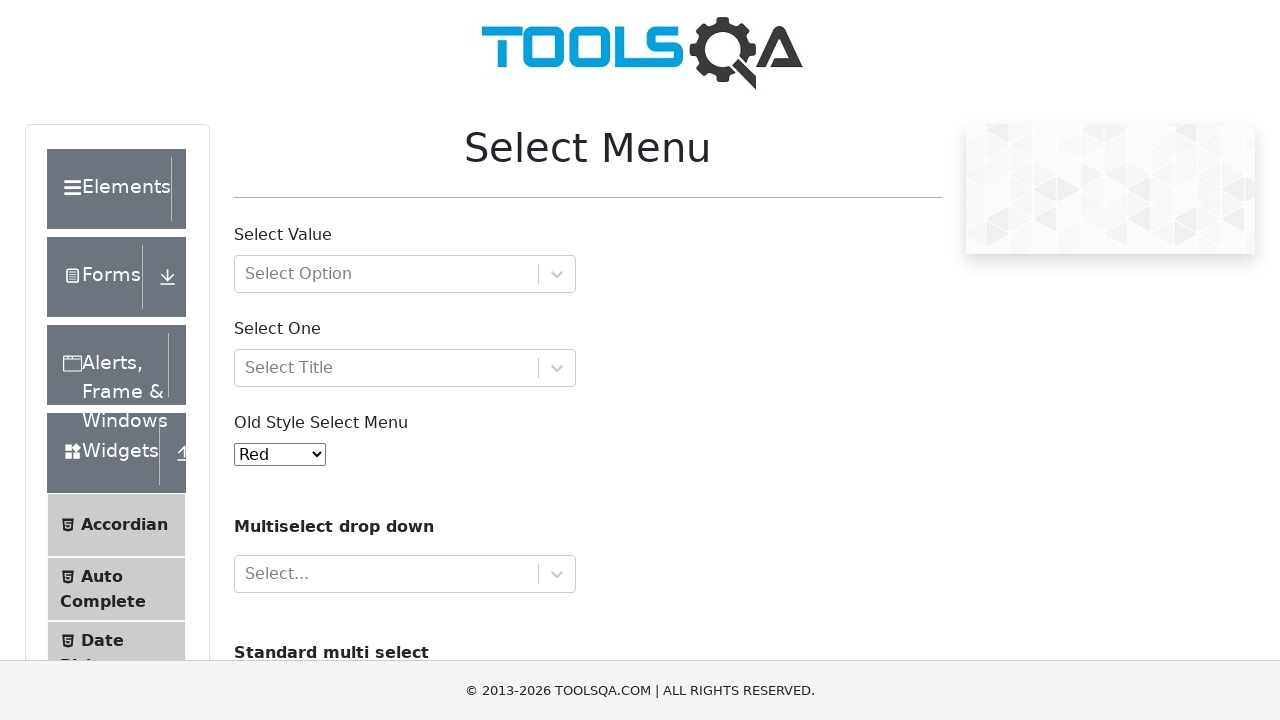

Selected option at index 1 from dropdown menu on #oldSelectMenu
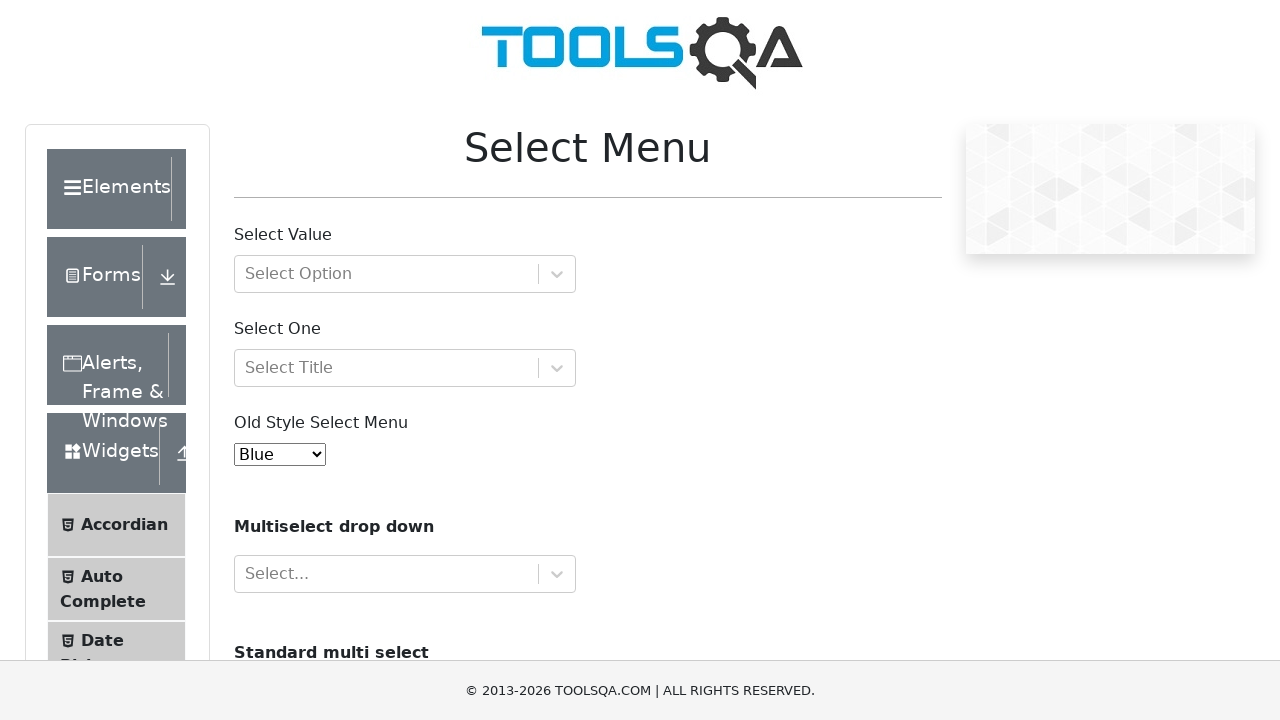

Selected option with value '5' from dropdown menu on #oldSelectMenu
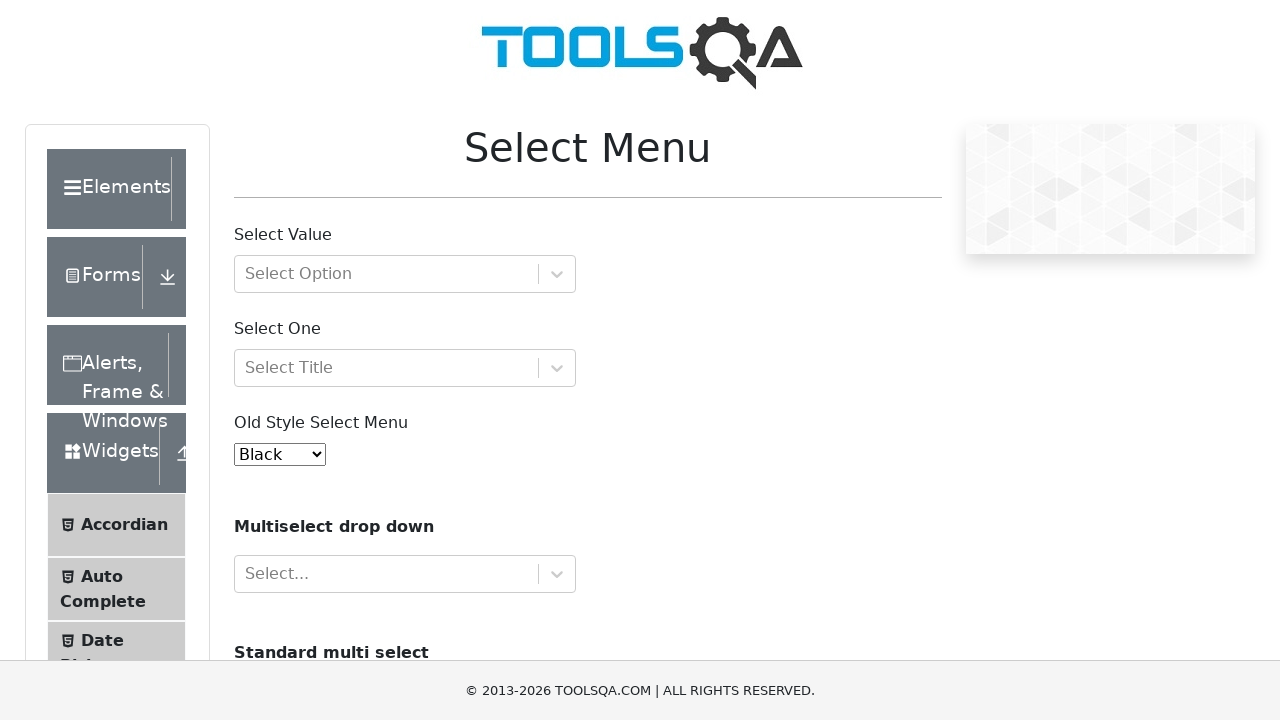

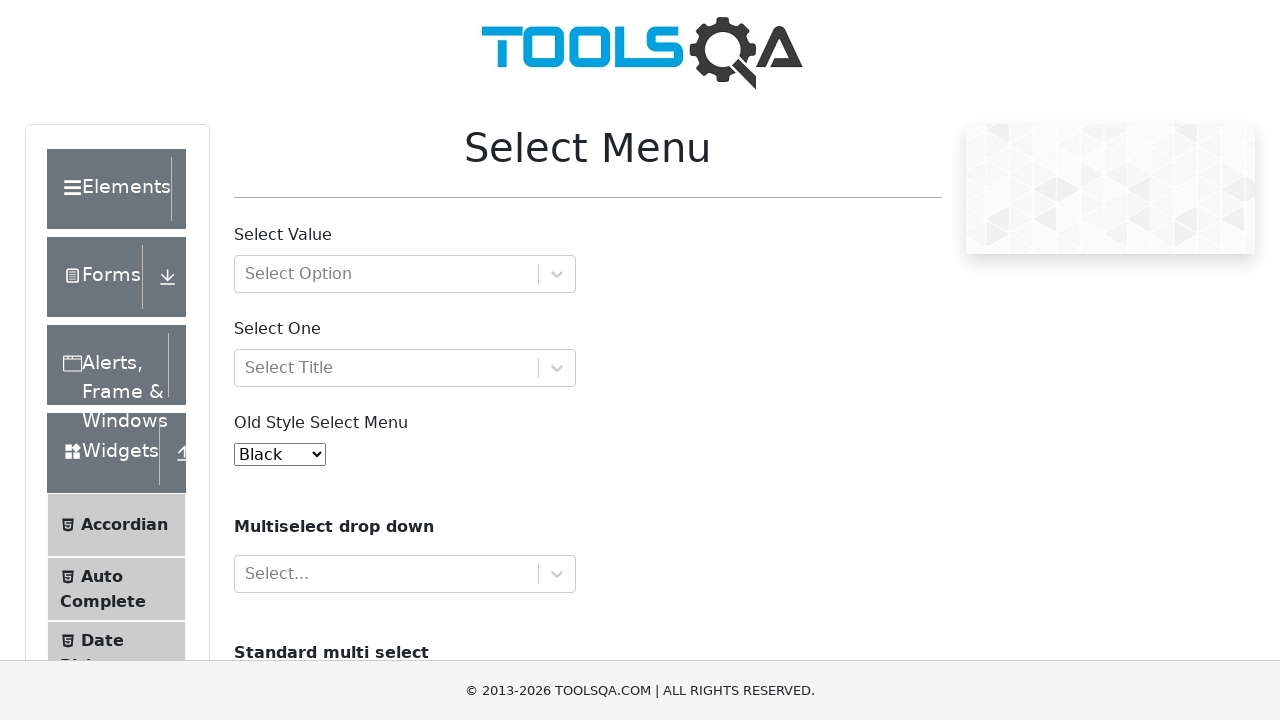